Tests a registration form by filling in personal information fields (first name, last name, email, phone, address) and submitting the form to verify successful registration.

Starting URL: http://suninjuly.github.io/registration1.html

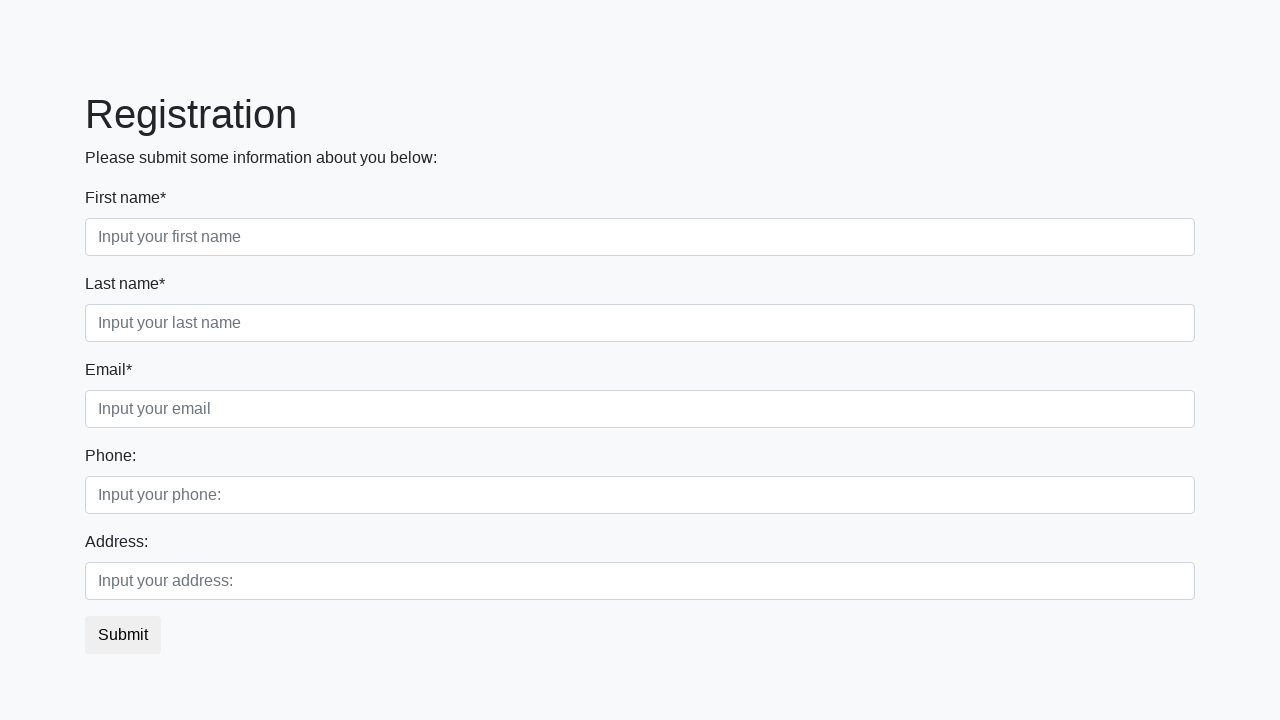

Filled first name field with 'Ivan' on //input[contains(@class, 'form-control first') and @placeholder='Input your firs
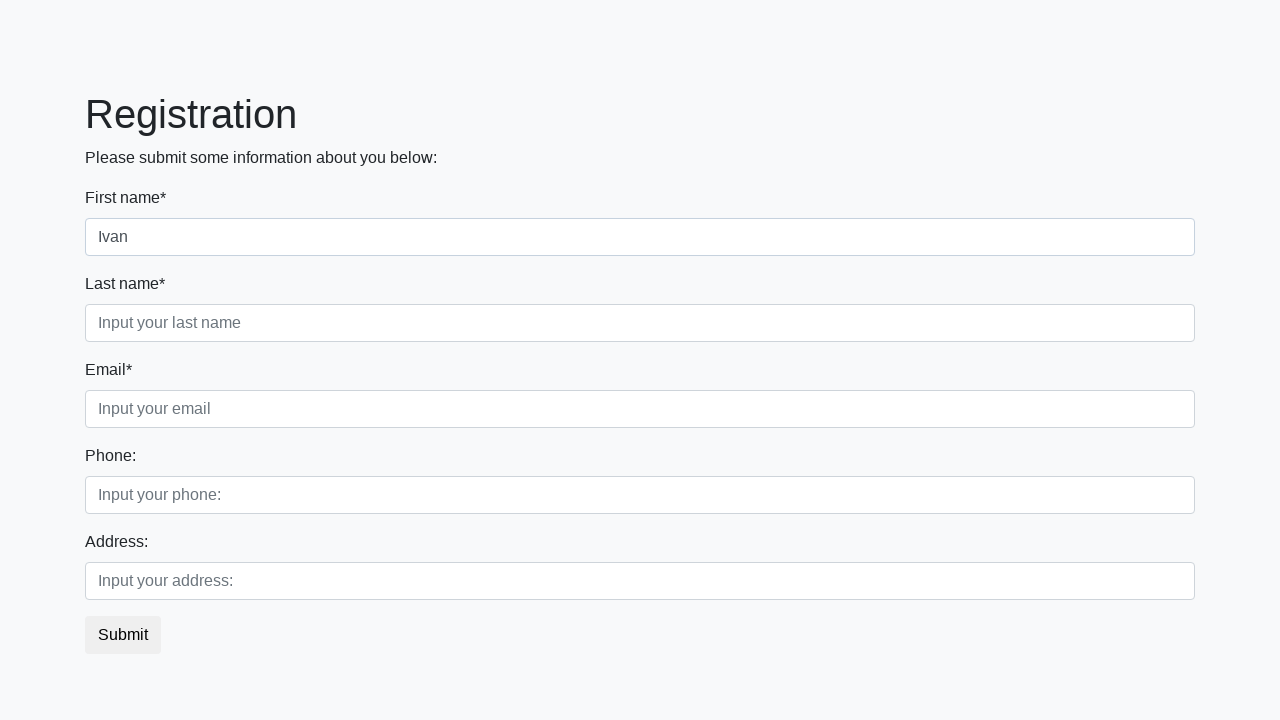

Filled last name field with 'Petrov' on //input[contains(@class, 'form-control second') and @placeholder='Input your las
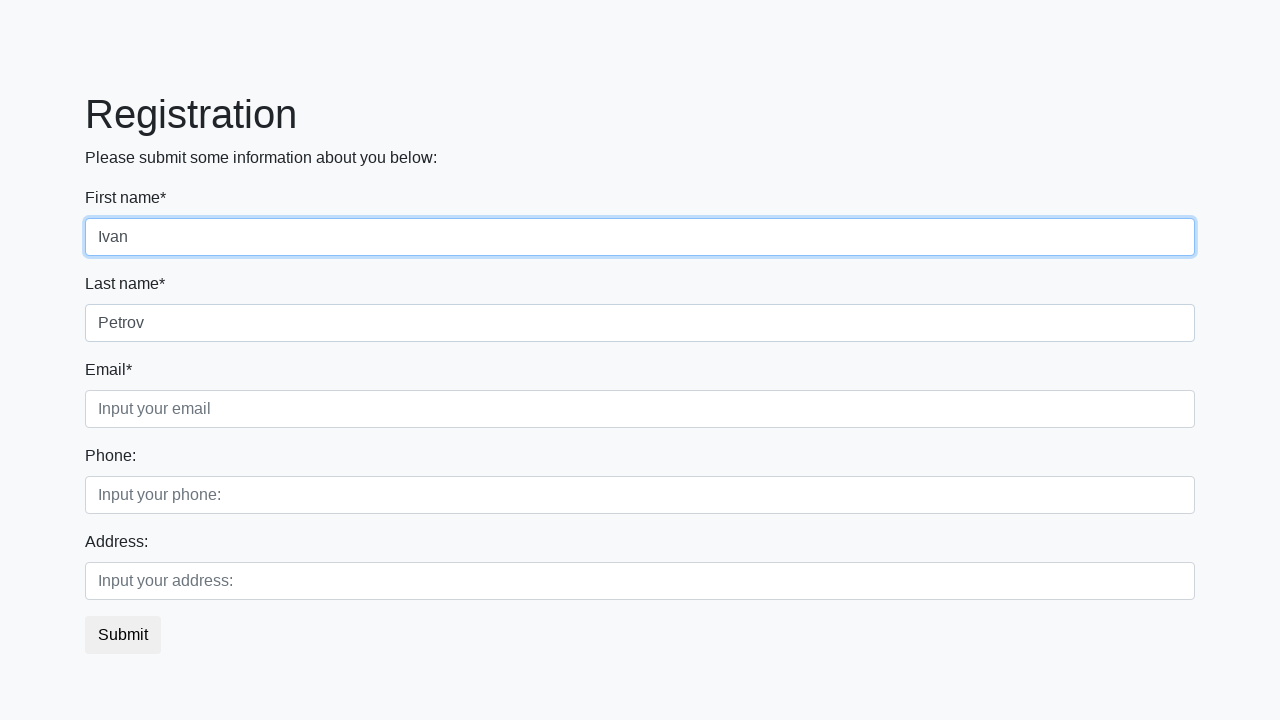

Filled email field with 'ivanpetrov@gmail.com' on //input[contains(@class, 'form-control third') and @placeholder='Input your emai
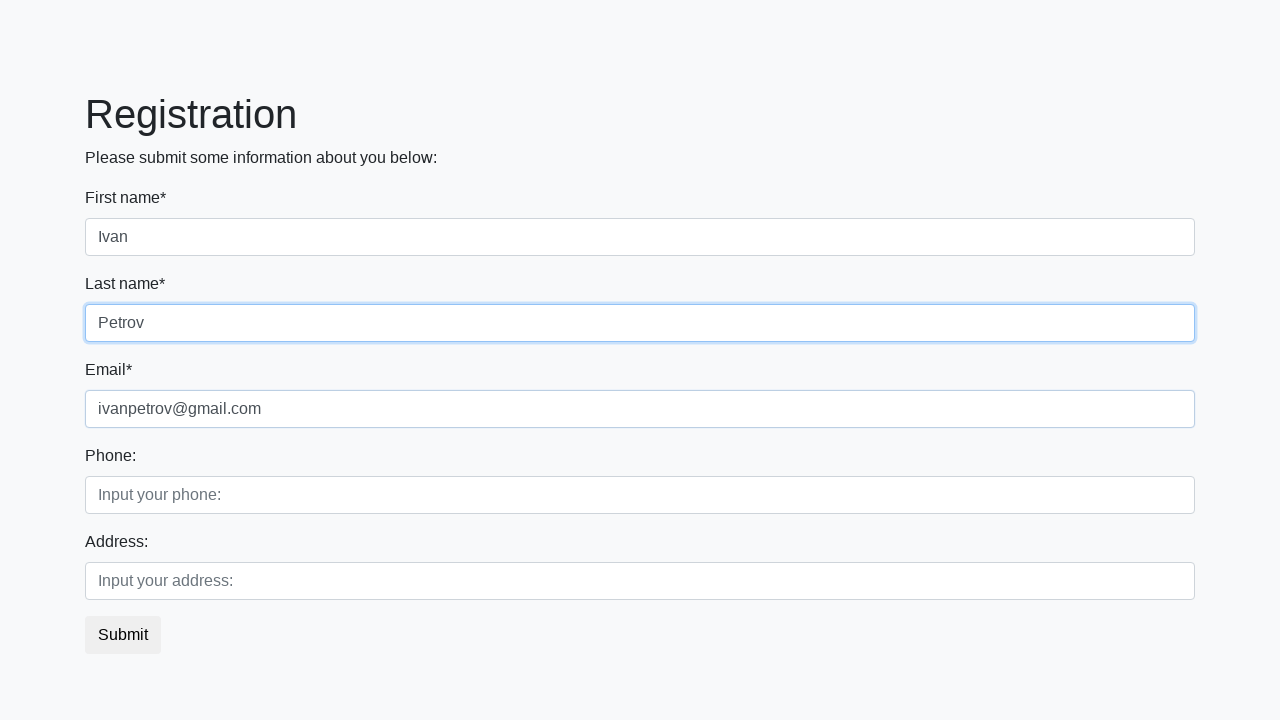

Filled phone field with '+8801601447774' on //input[contains(@class, 'form-control first') and @placeholder='Input your phon
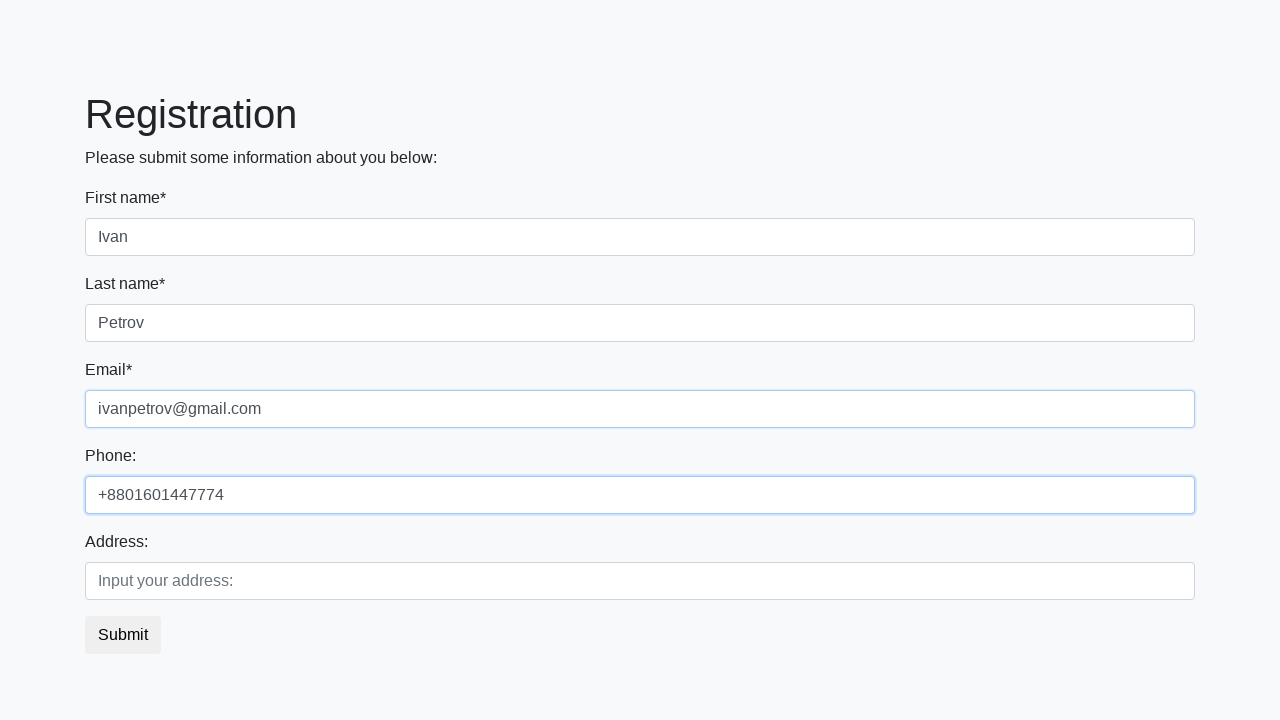

Filled address field with 'Smolensk' on //input[contains(@class, 'form-control second') and @placeholder='Input your add
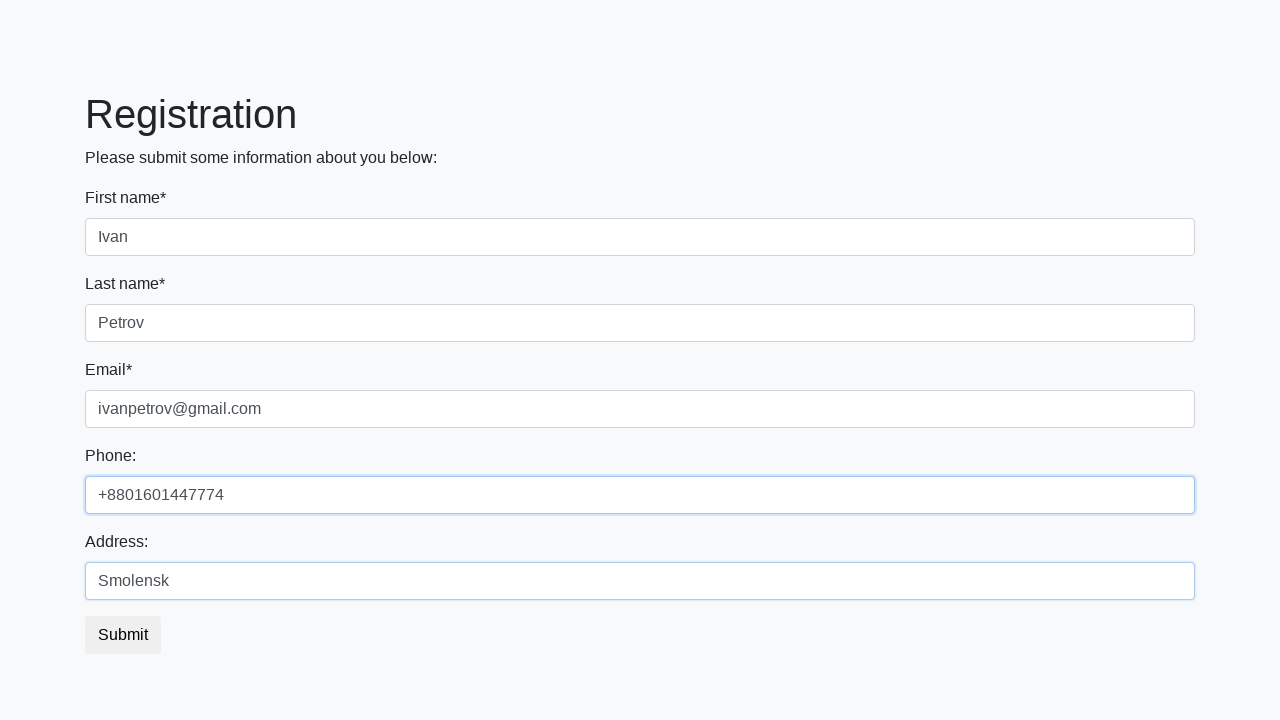

Clicked submit button to register at (123, 635) on xpath=//button[contains(@class, 'btn-default')]
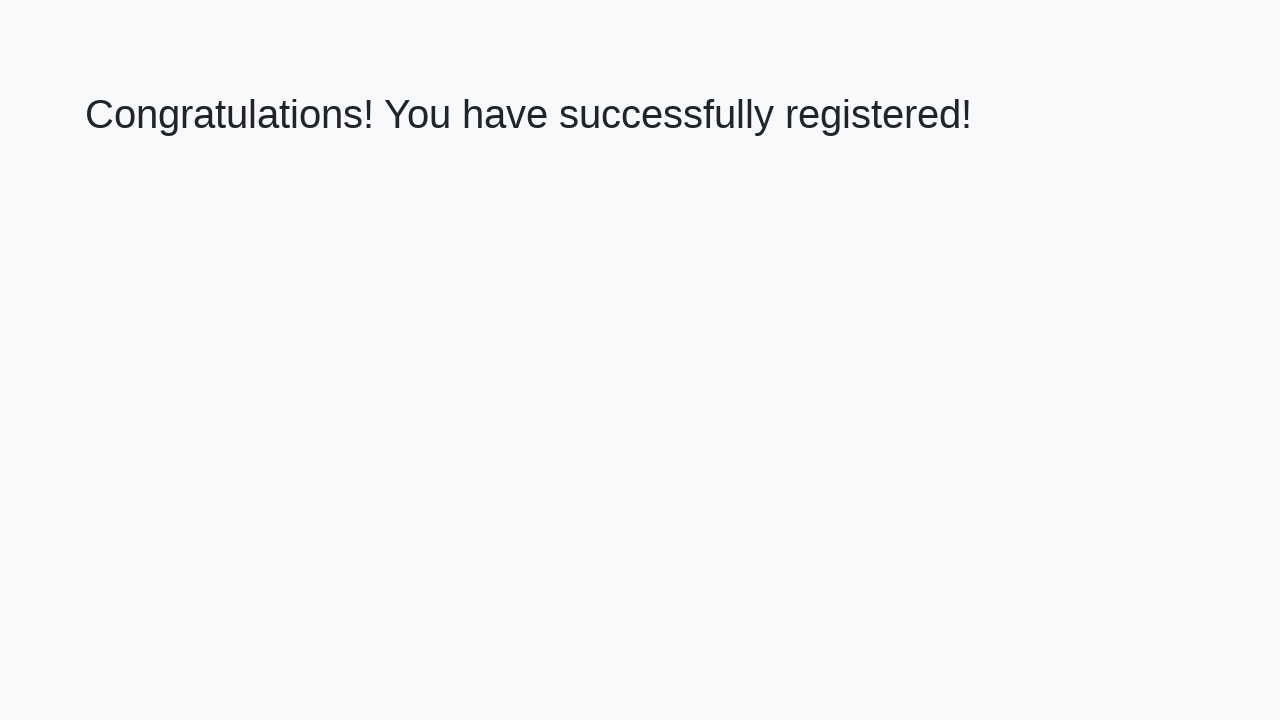

Success message heading appeared
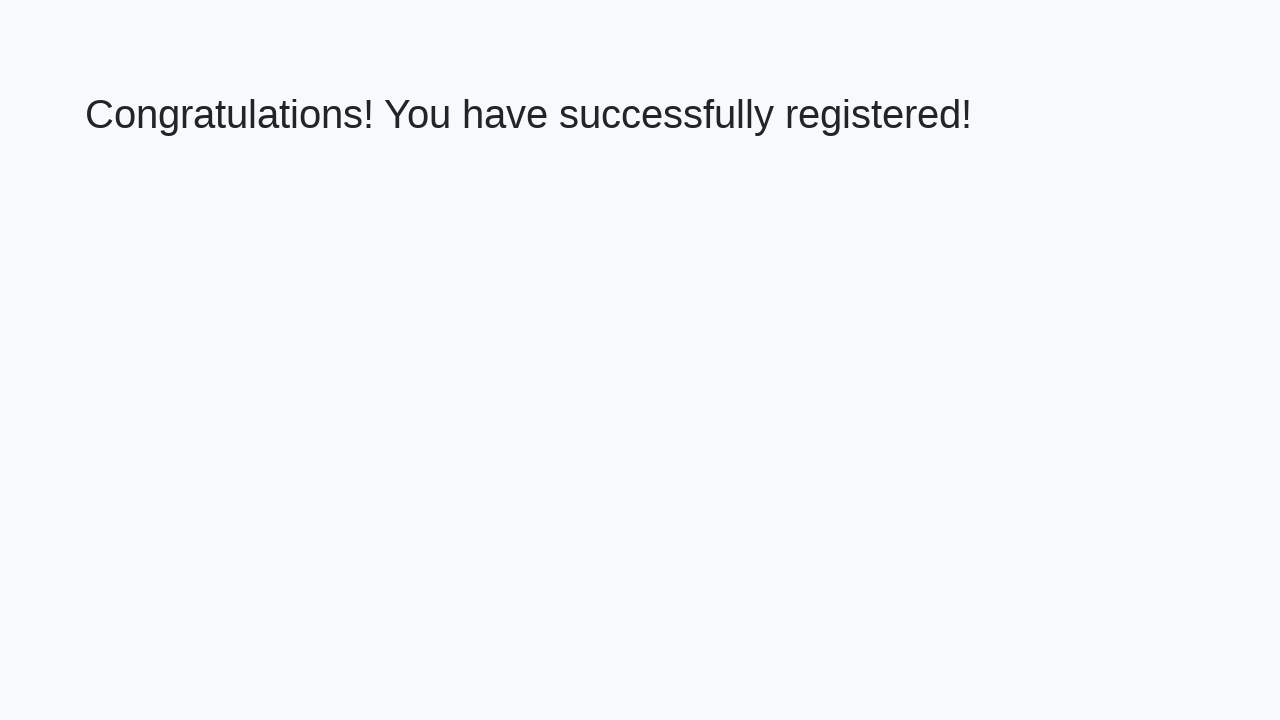

Verified registration success message
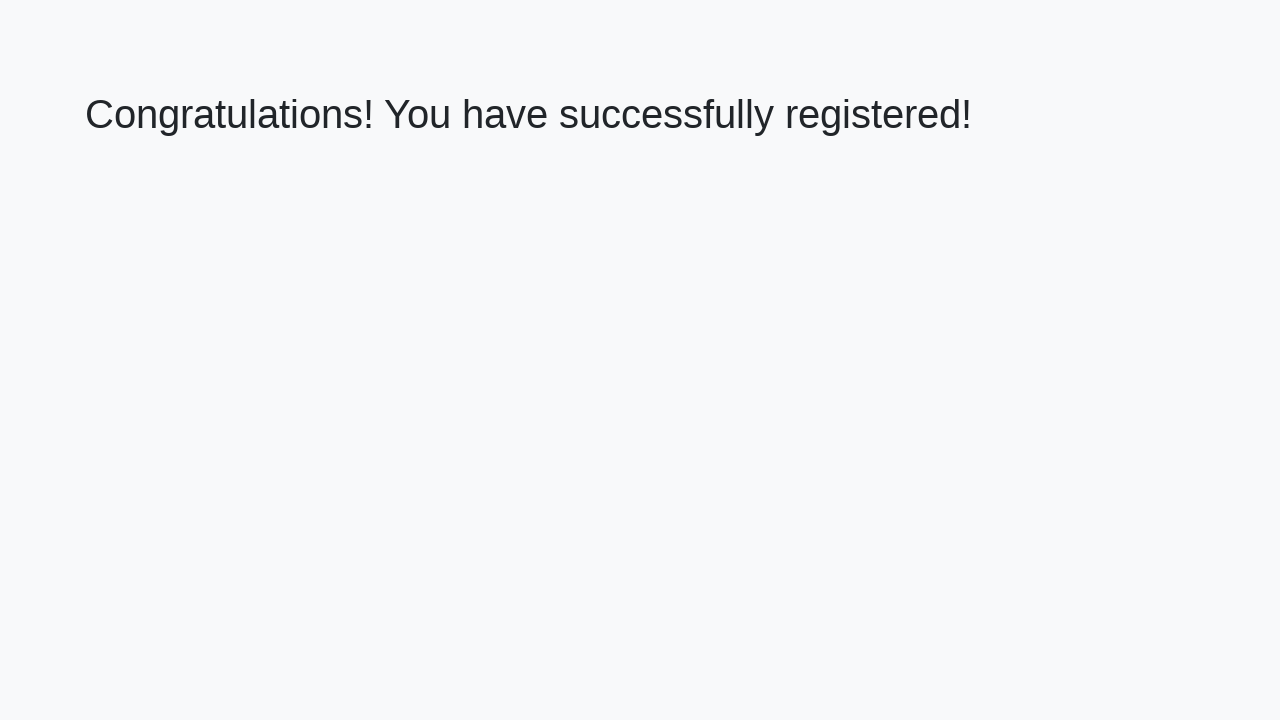

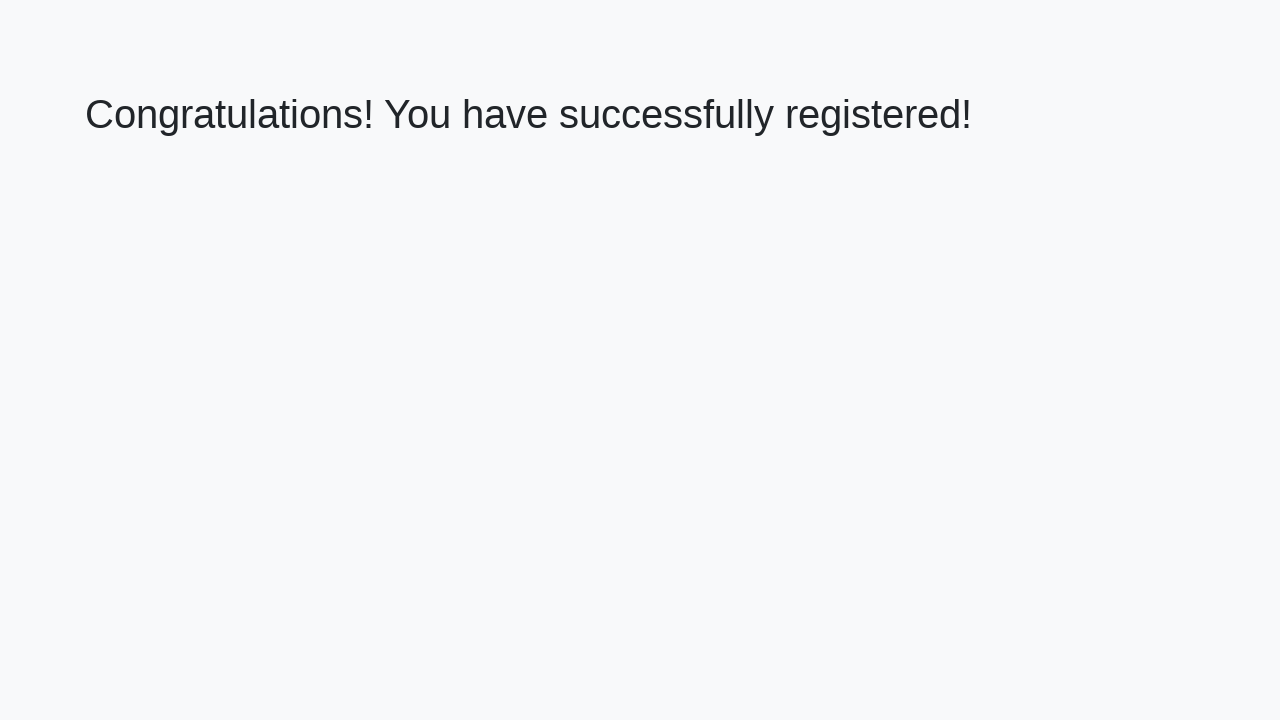